Navigates to N12 news website, adjusts zoom level, takes a screenshot, and retrieves page source

Starting URL: https://www.n12.co.il/

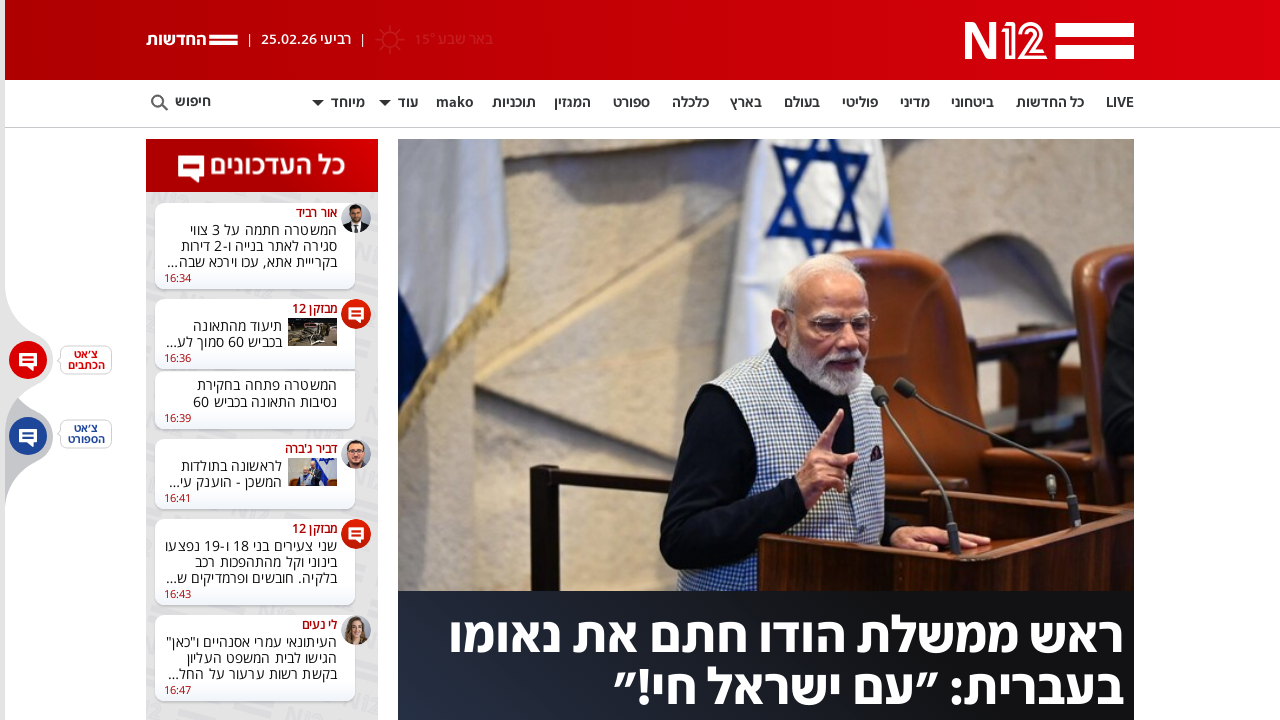

Set page zoom level to 67%
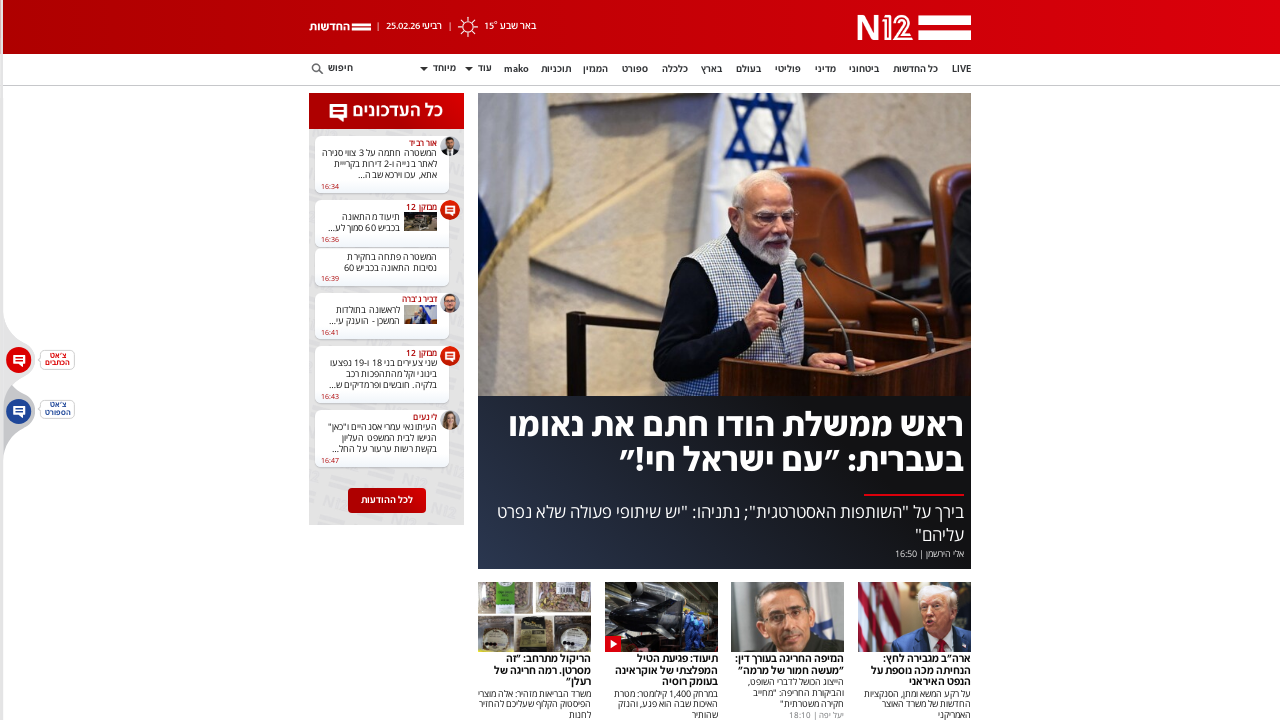

Took screenshot of zoomed page
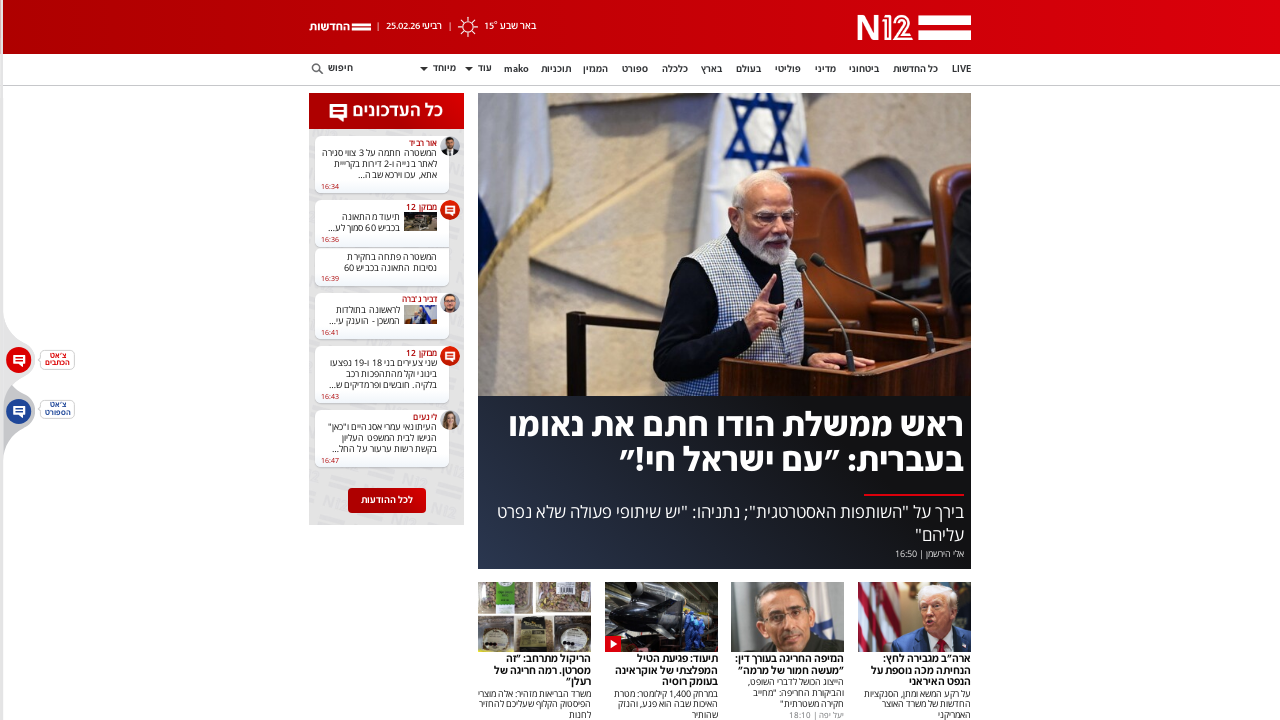

Waited for page to reach networkidle state
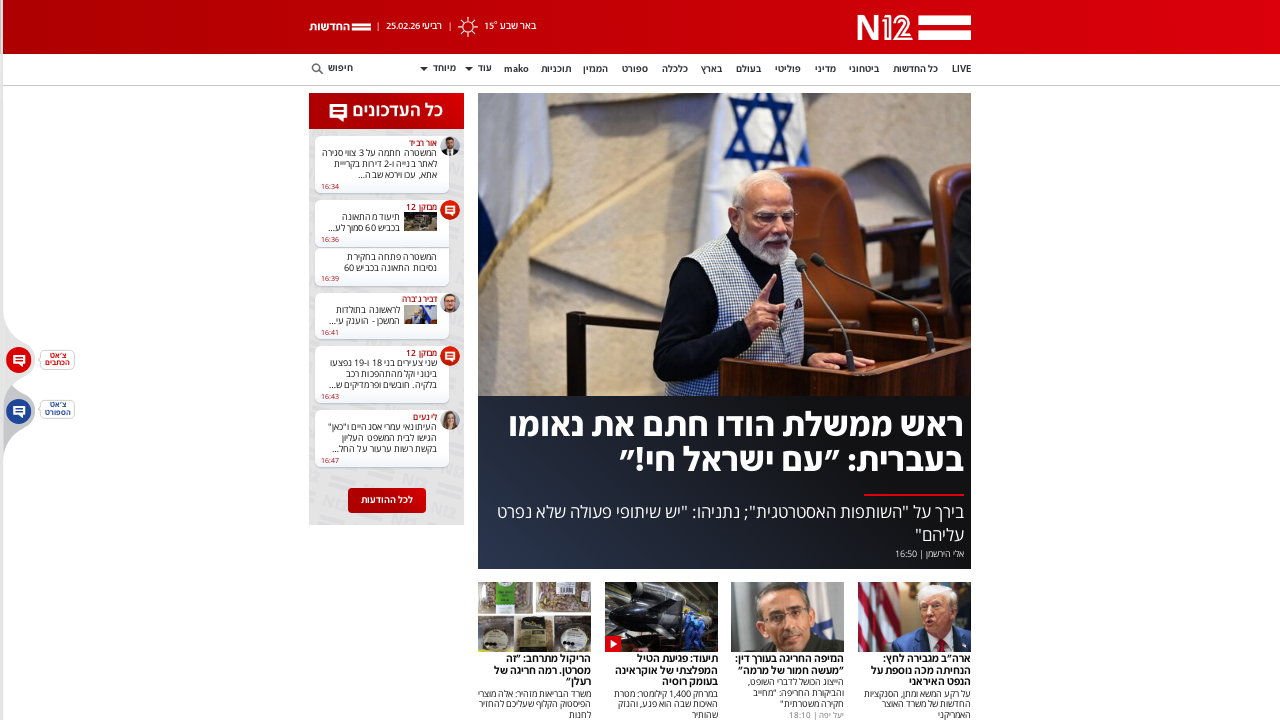

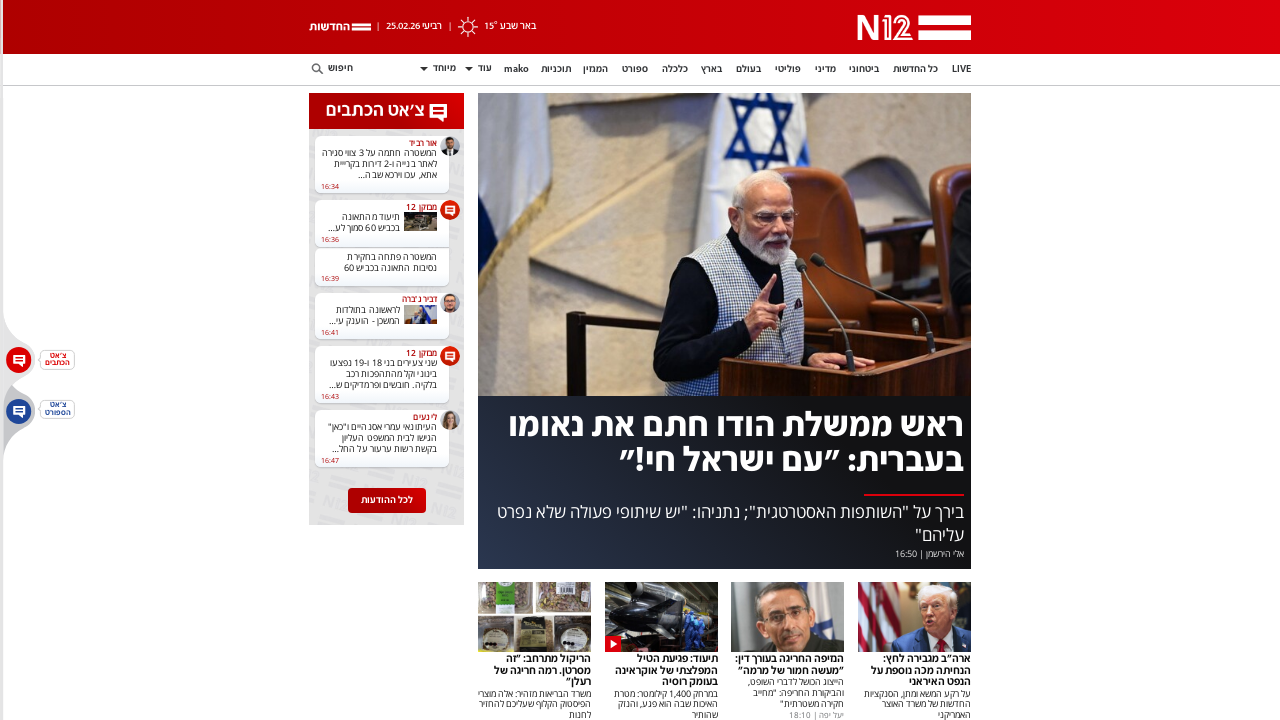